Tests VWO login with invalid credentials and verifies that an error message is displayed

Starting URL: https://app.vwo.com/#/login

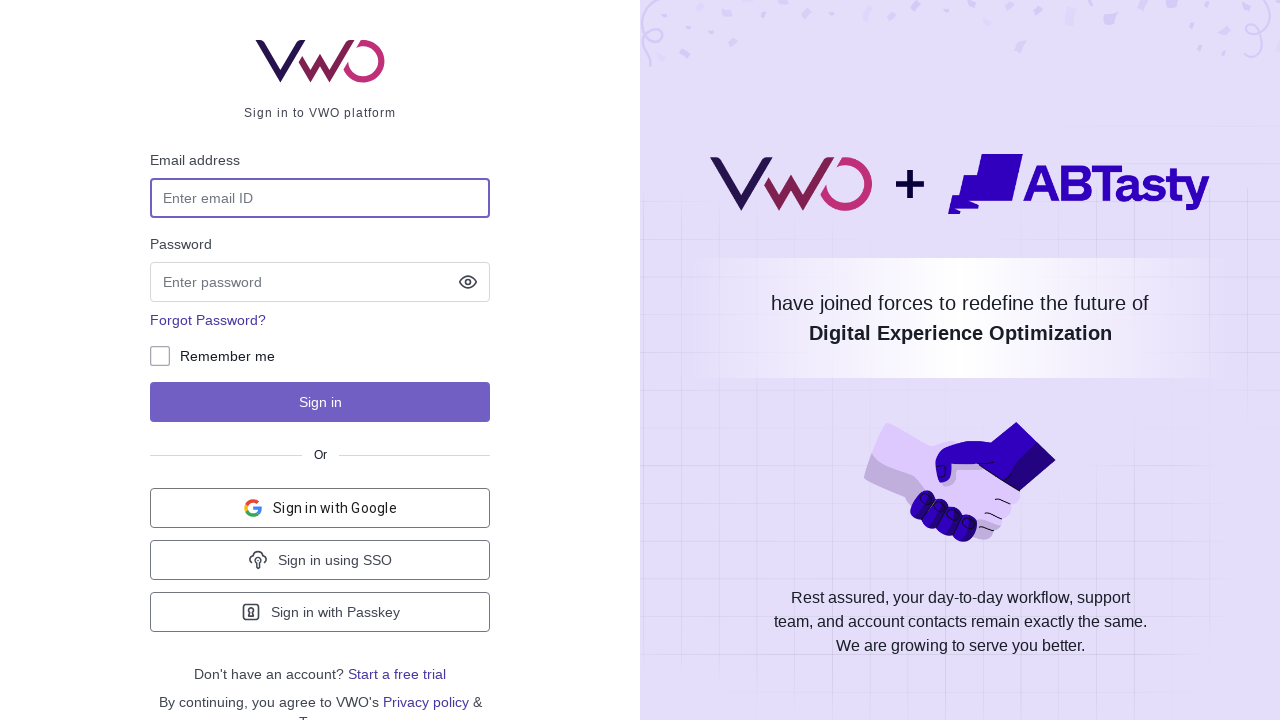

Filled email field with invalid credentials 'admin@admin.com' on #login-username
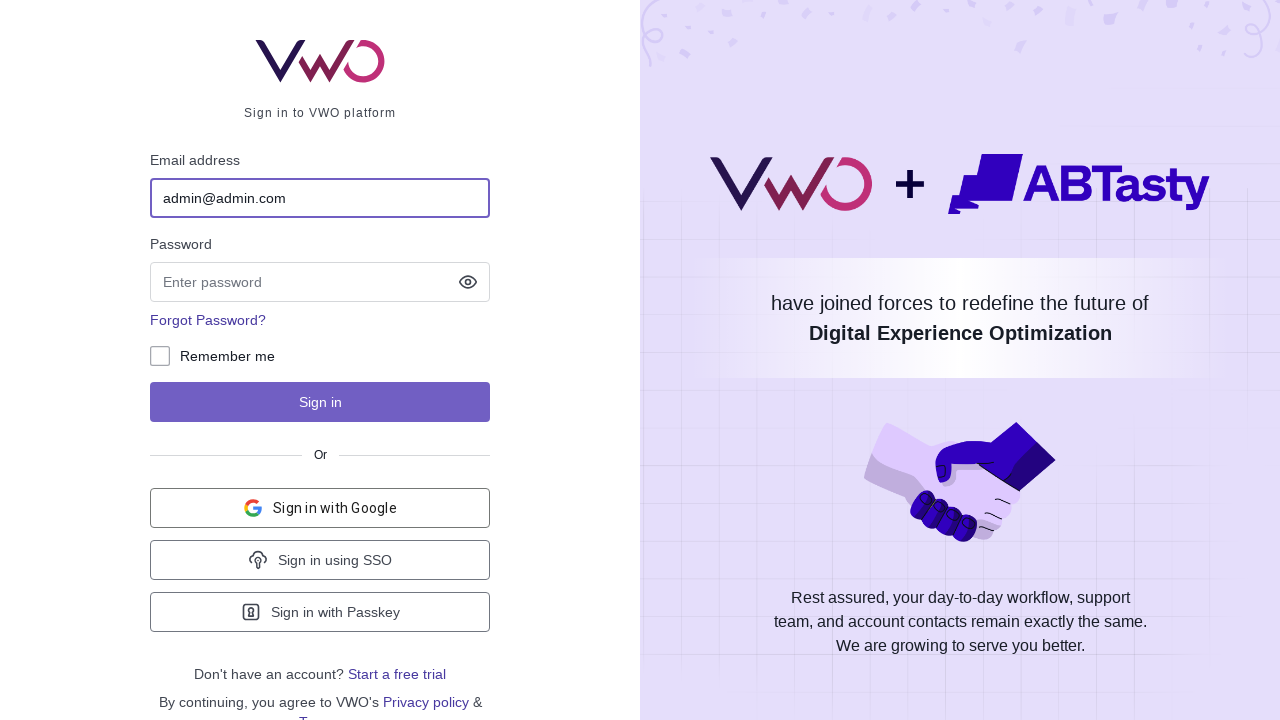

Filled password field with invalid password 'admin' on input[name='password']
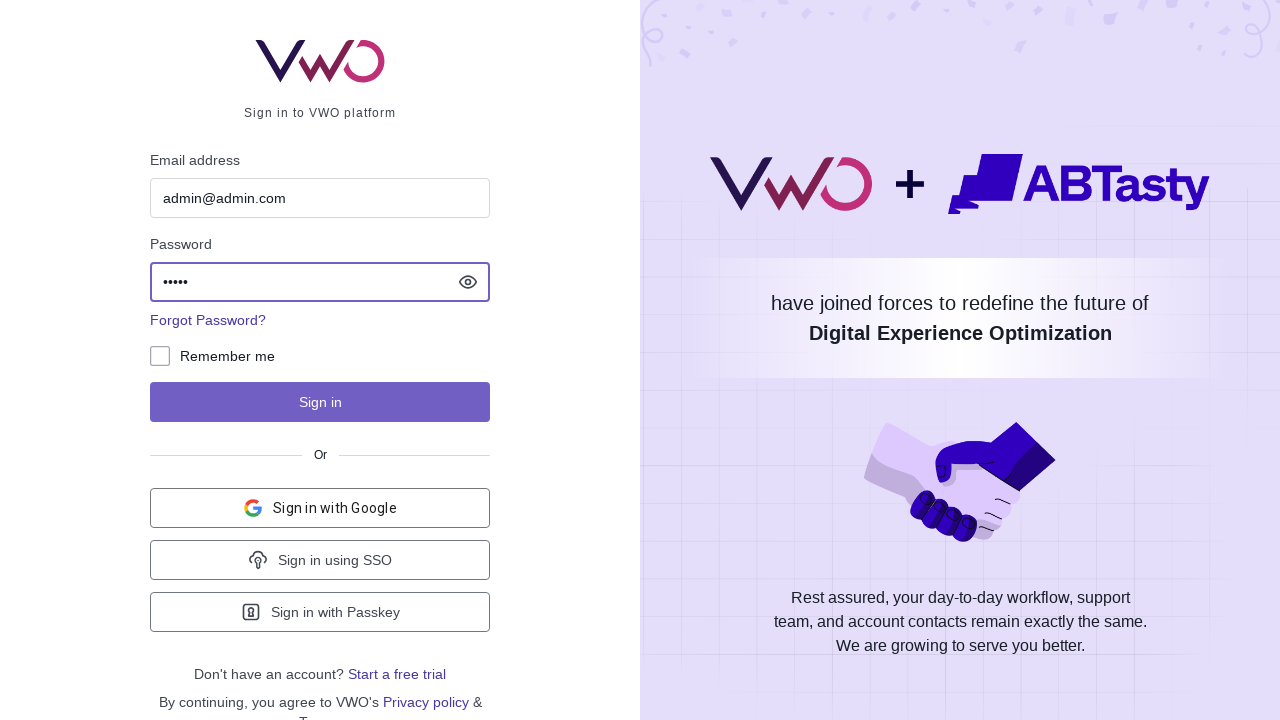

Clicked login submit button at (320, 402) on #js-login-btn
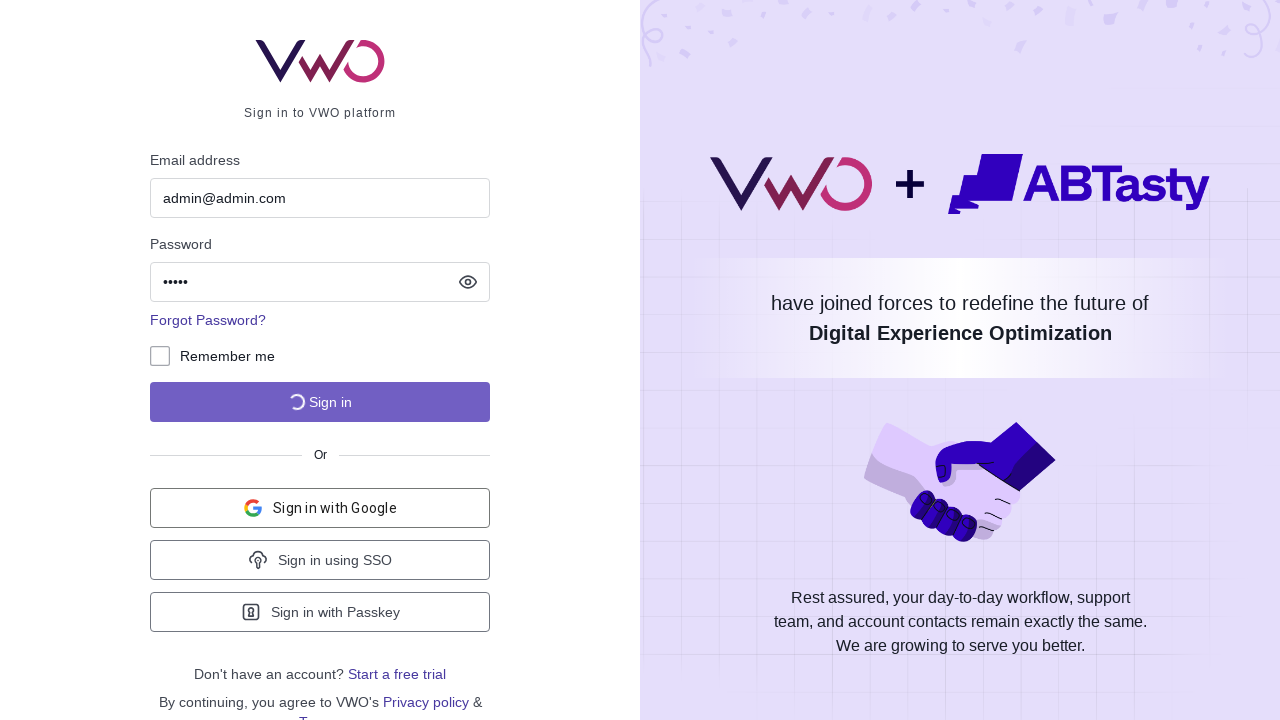

Error message notification appeared
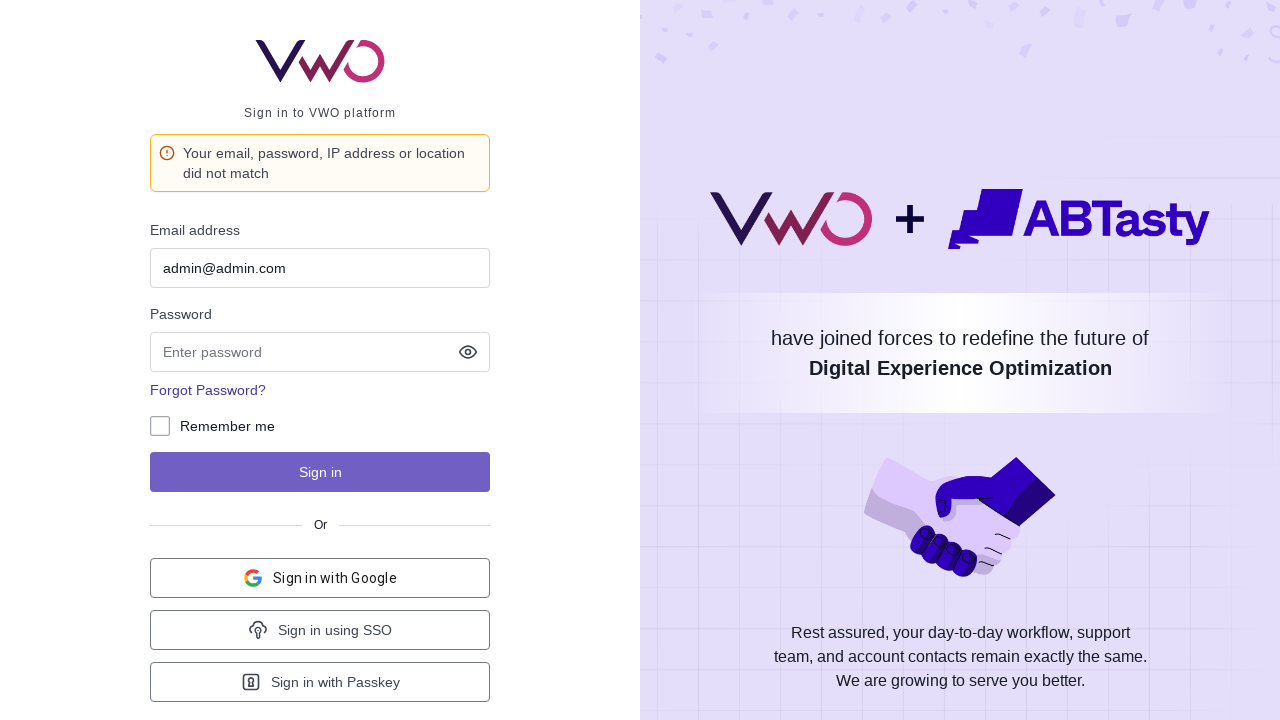

Located error message element
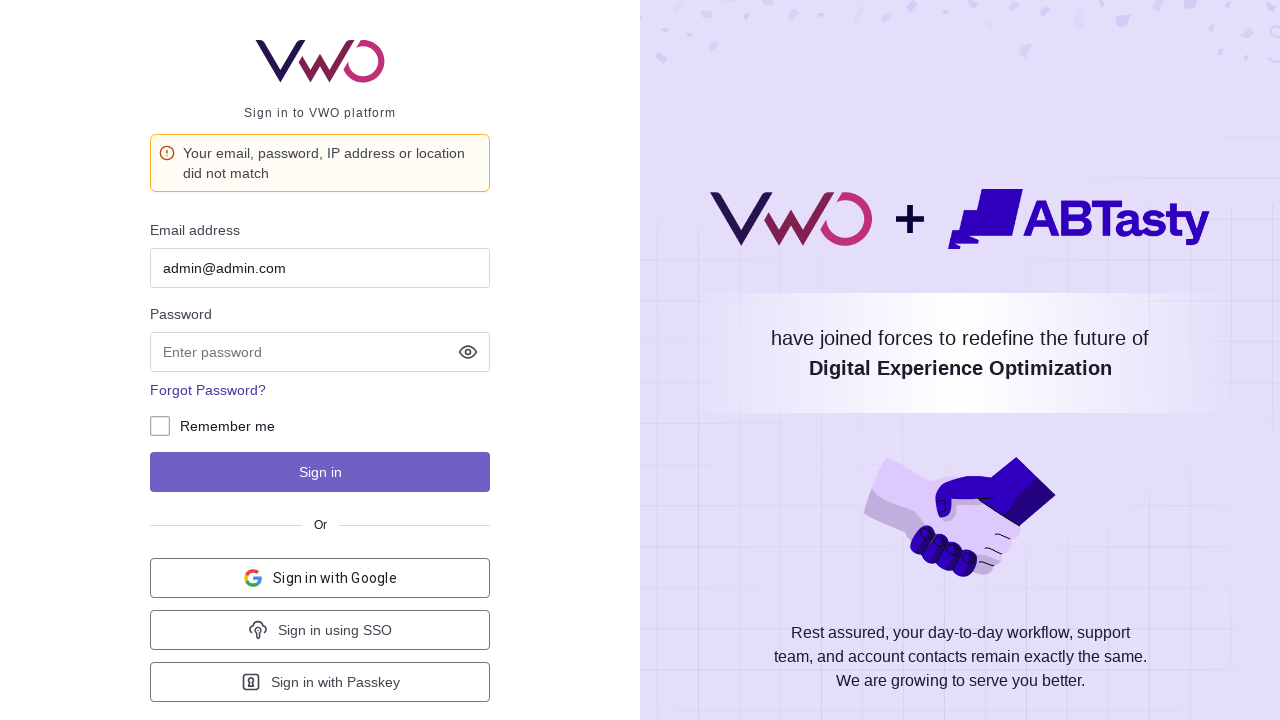

Verified error message text matches expected message
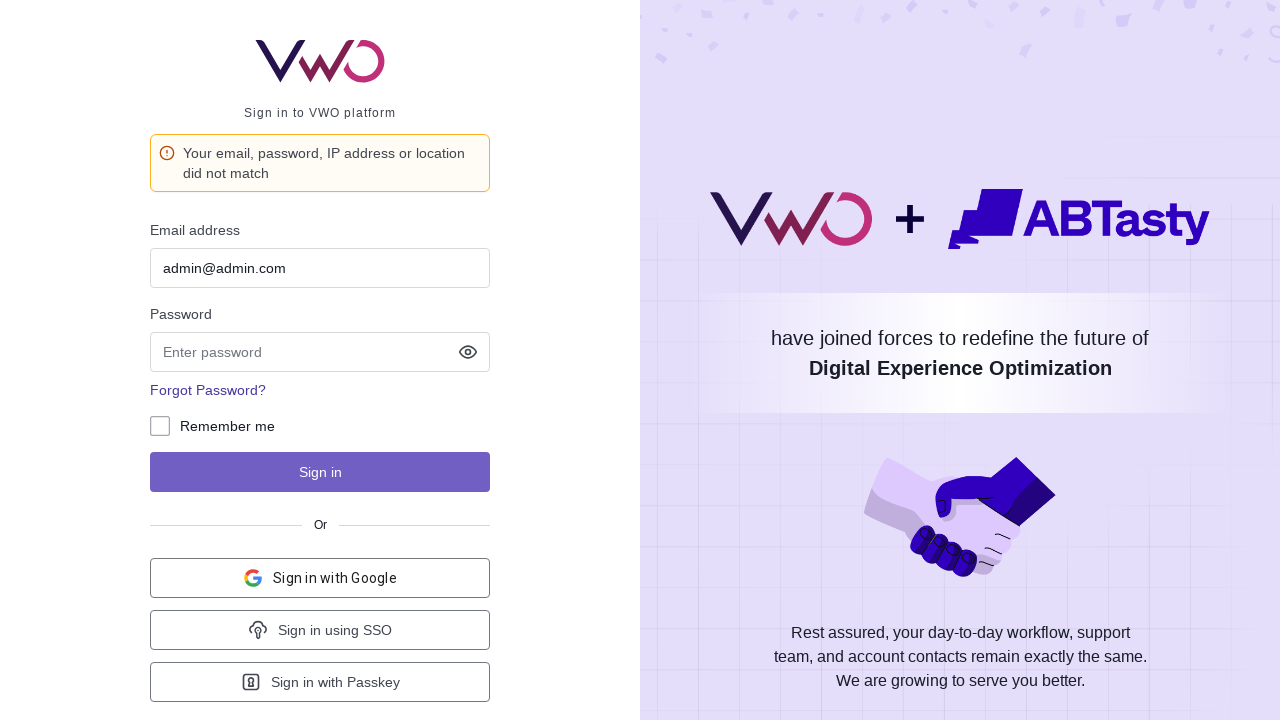

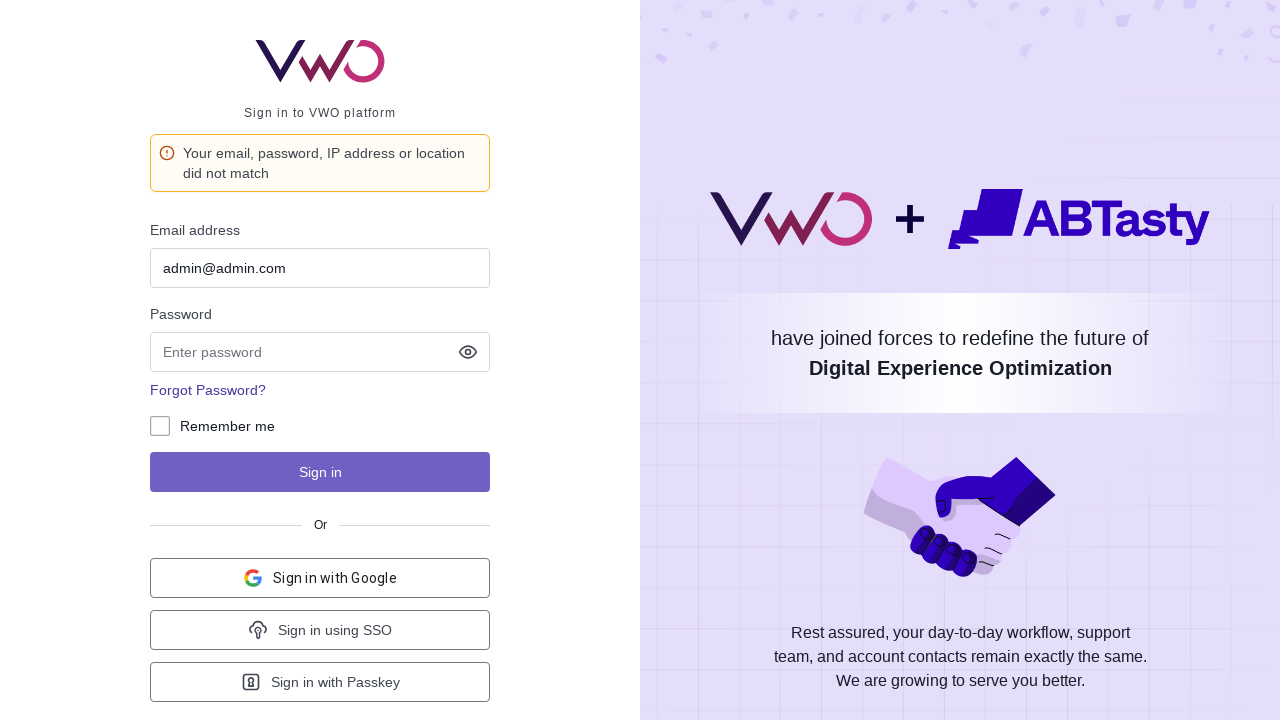